Tests navigation to Top Lists menu and then to the Top Rated Real Languages submenu, verifying the correct header is displayed

Starting URL: https://www.99-bottles-of-beer.net/

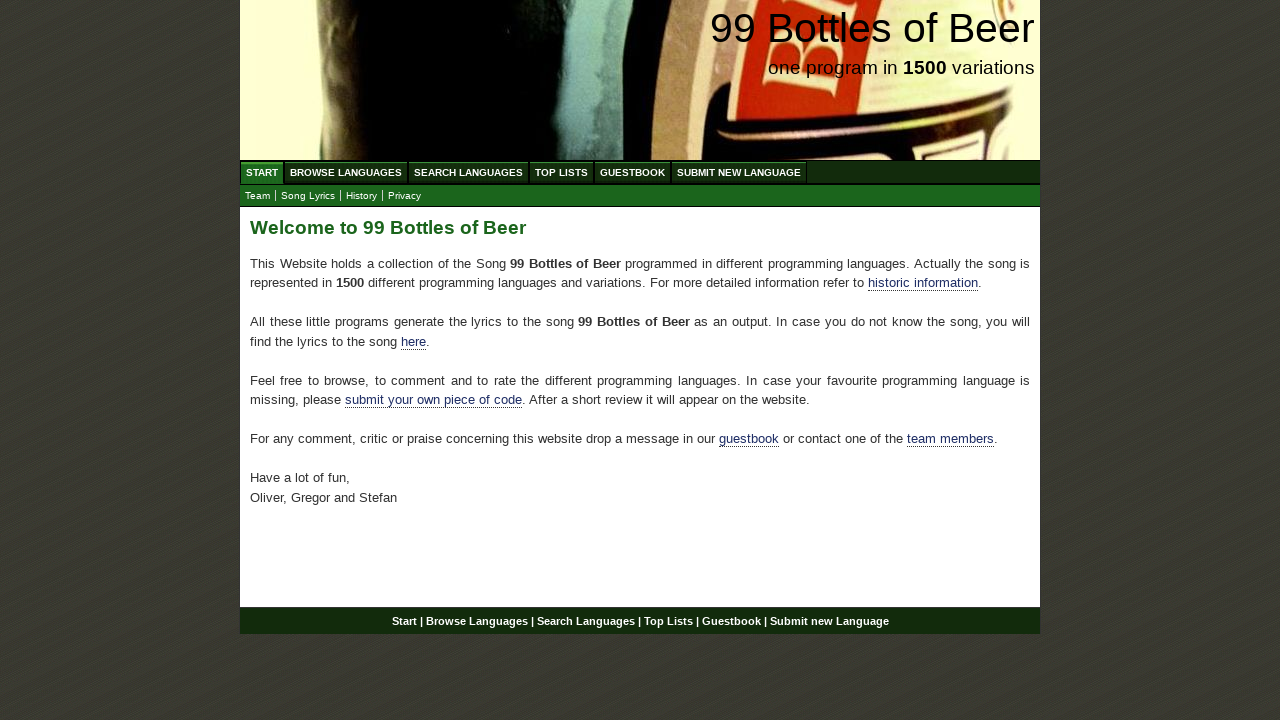

Clicked on Top Lists menu at (562, 172) on xpath=//ul[@id='menu']/li/a[@href='/toplist.html']
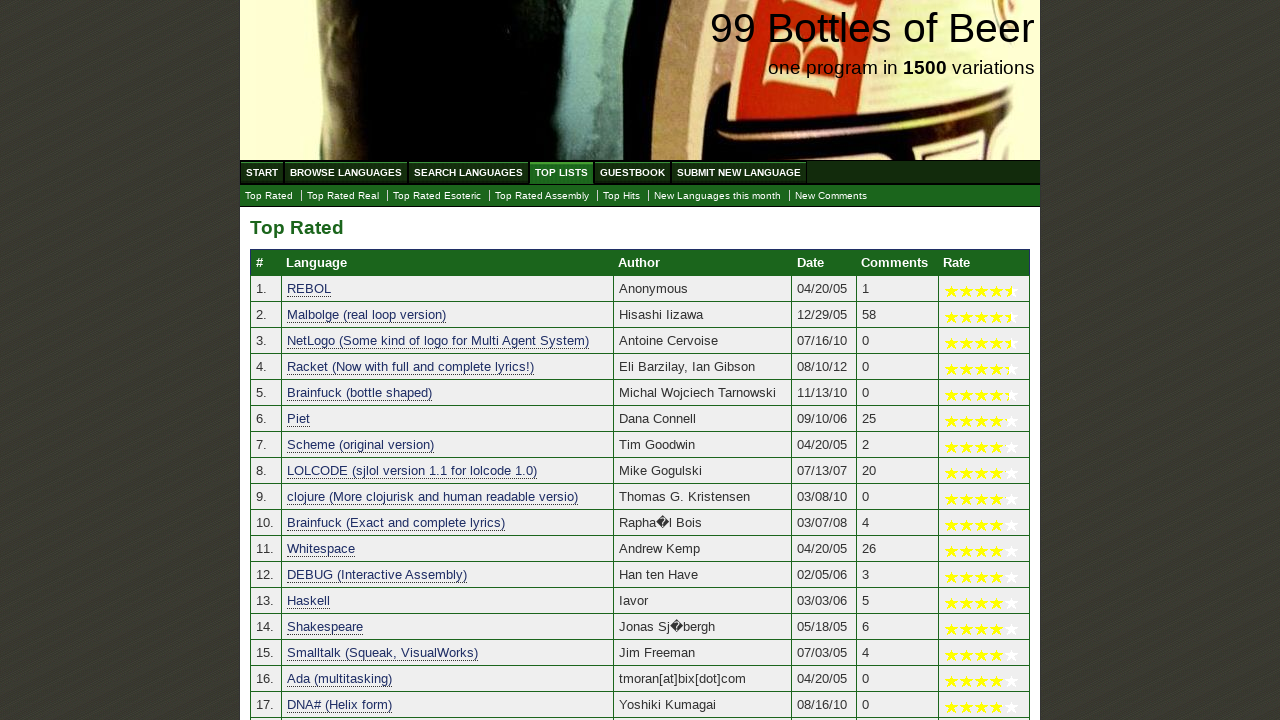

Clicked on Top Rated Real Languages submenu at (343, 196) on xpath=//ul[@id='submenu']/li/a[@href='./toplist_real.html']
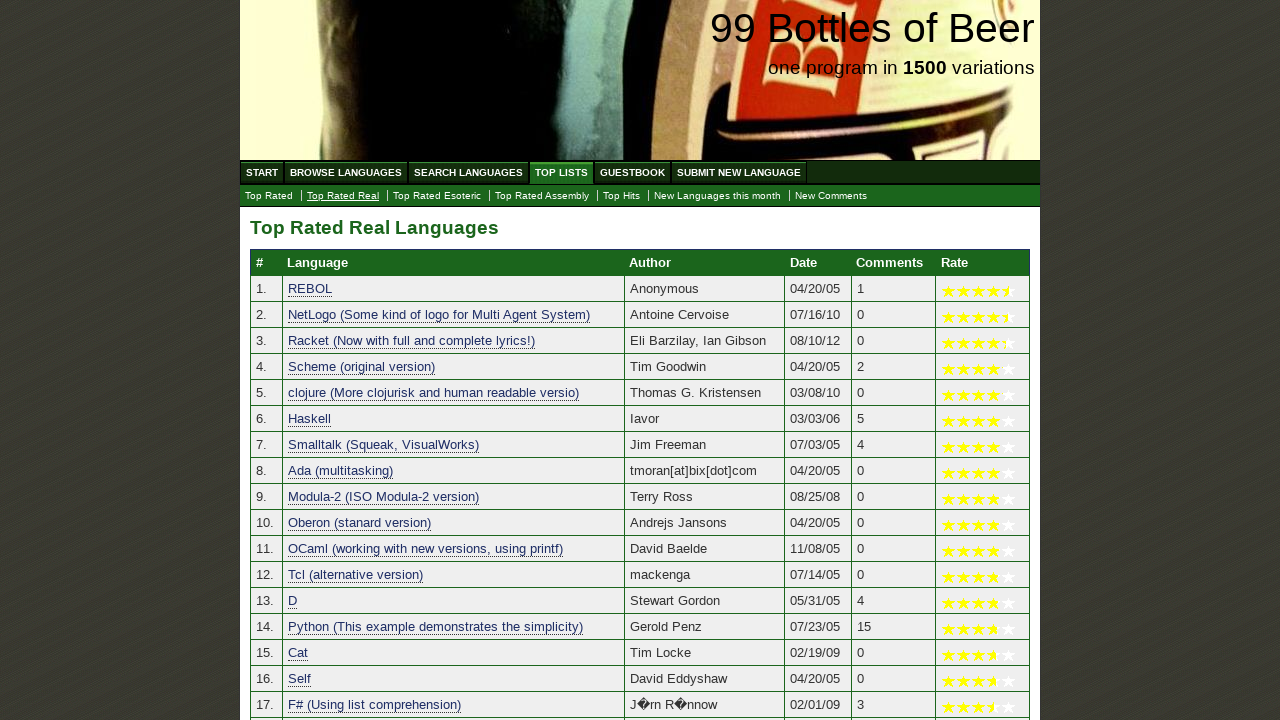

Verified correct header is displayed on Top Rated Real Languages page
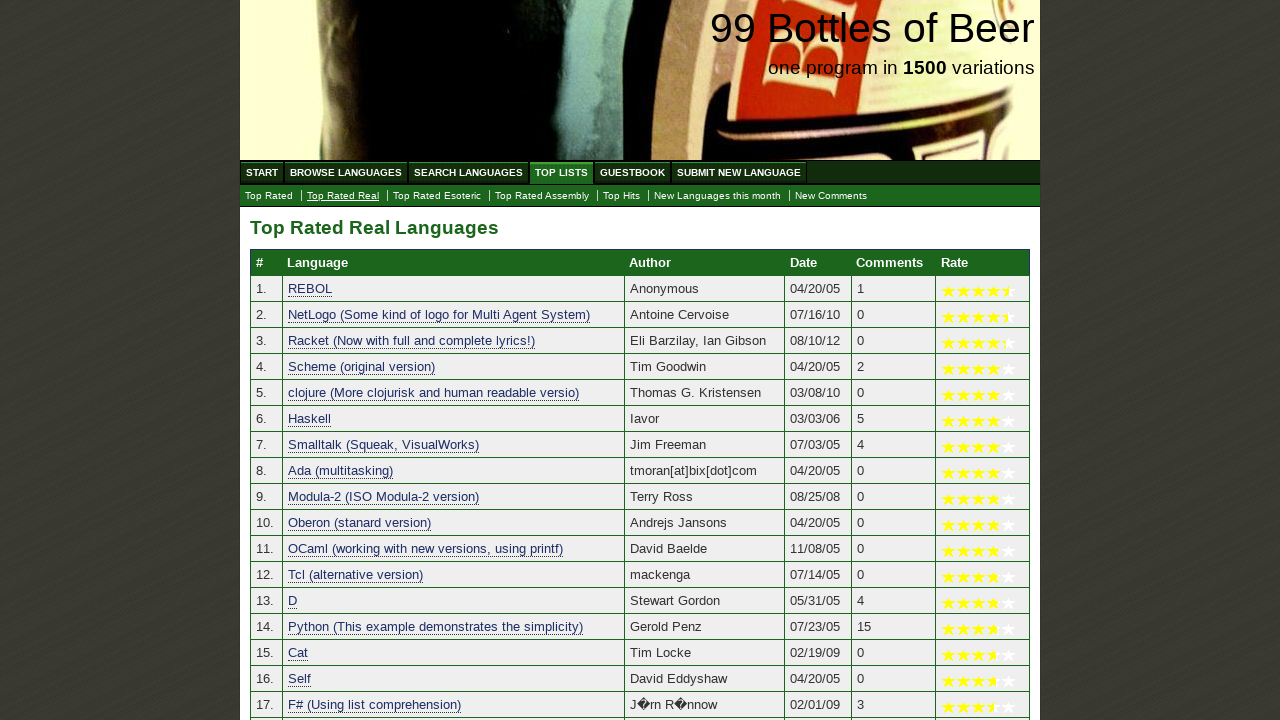

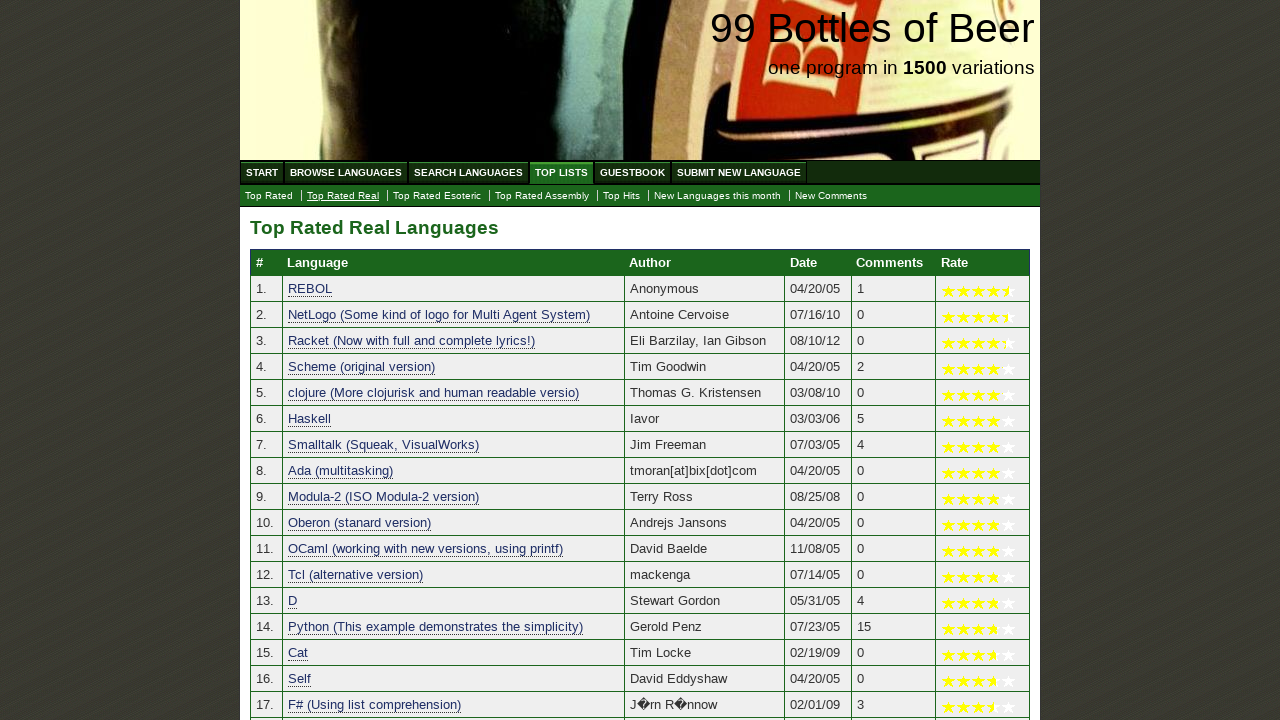